Waits for a specific price to appear, clicks a booking button, solves a mathematical problem, and submits the answer

Starting URL: https://suninjuly.github.io/explicit_wait2.html

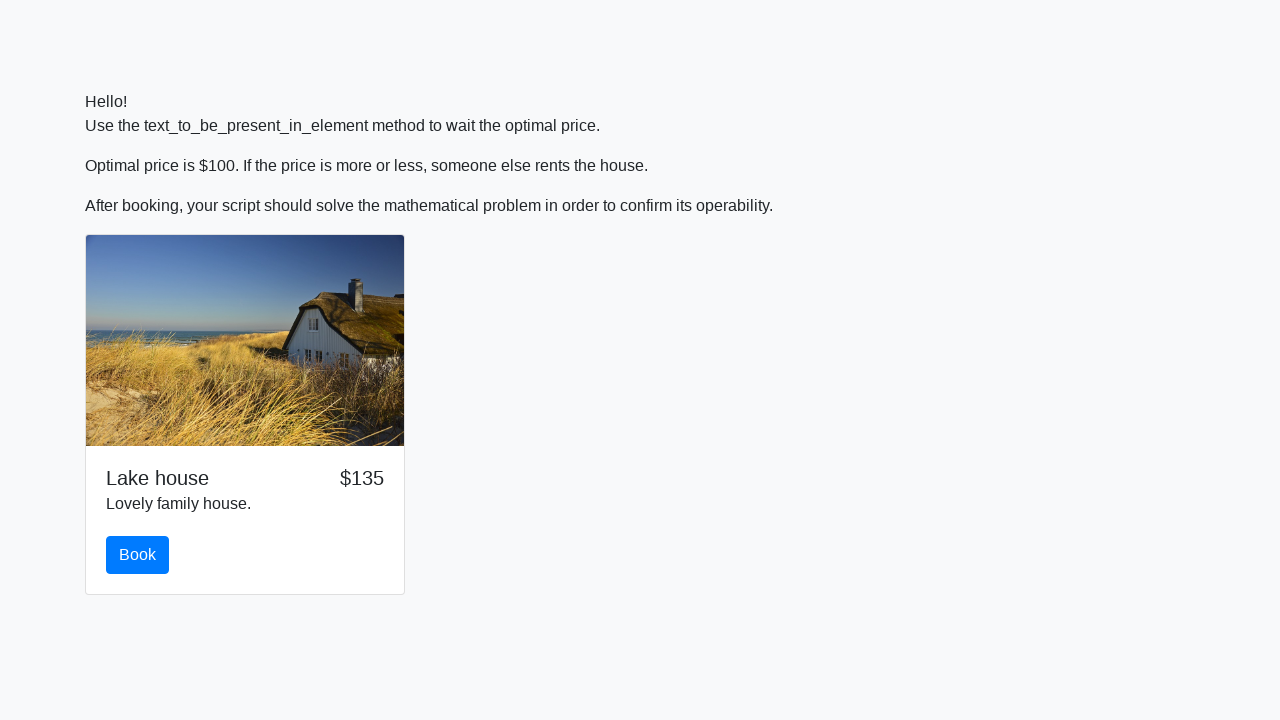

Waited for price to drop to 100
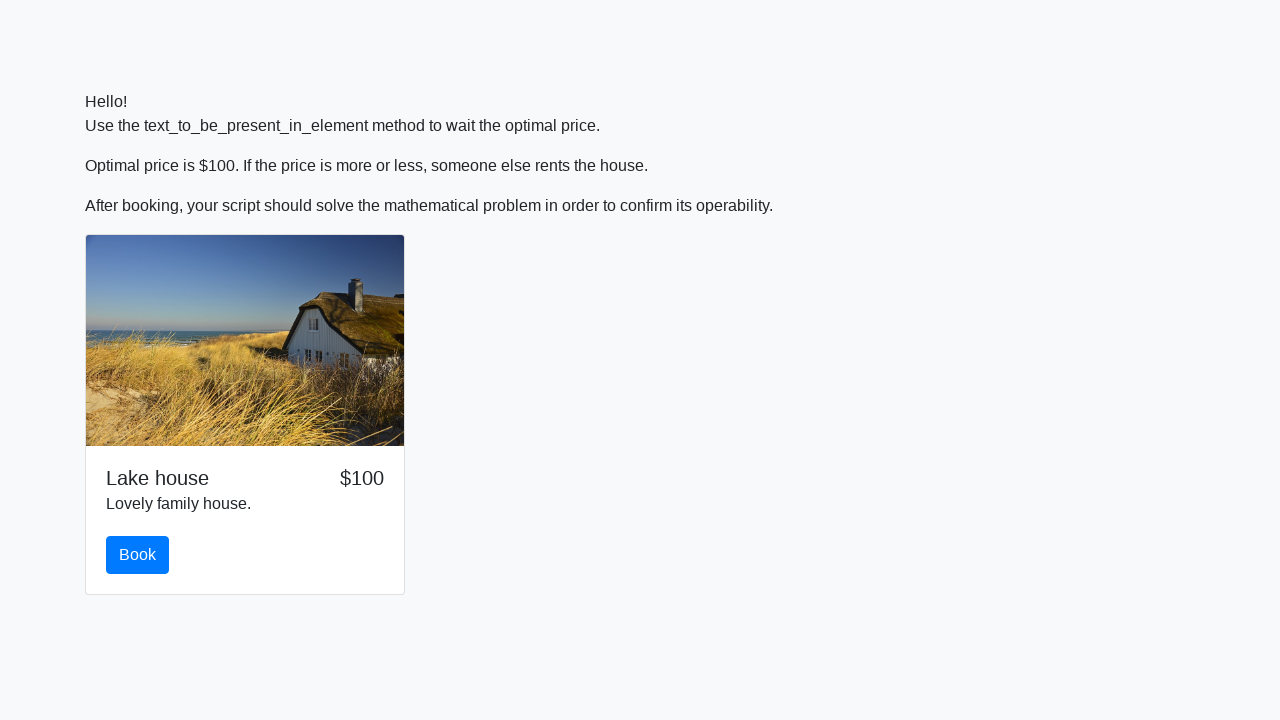

Clicked the book button at (138, 555) on #book
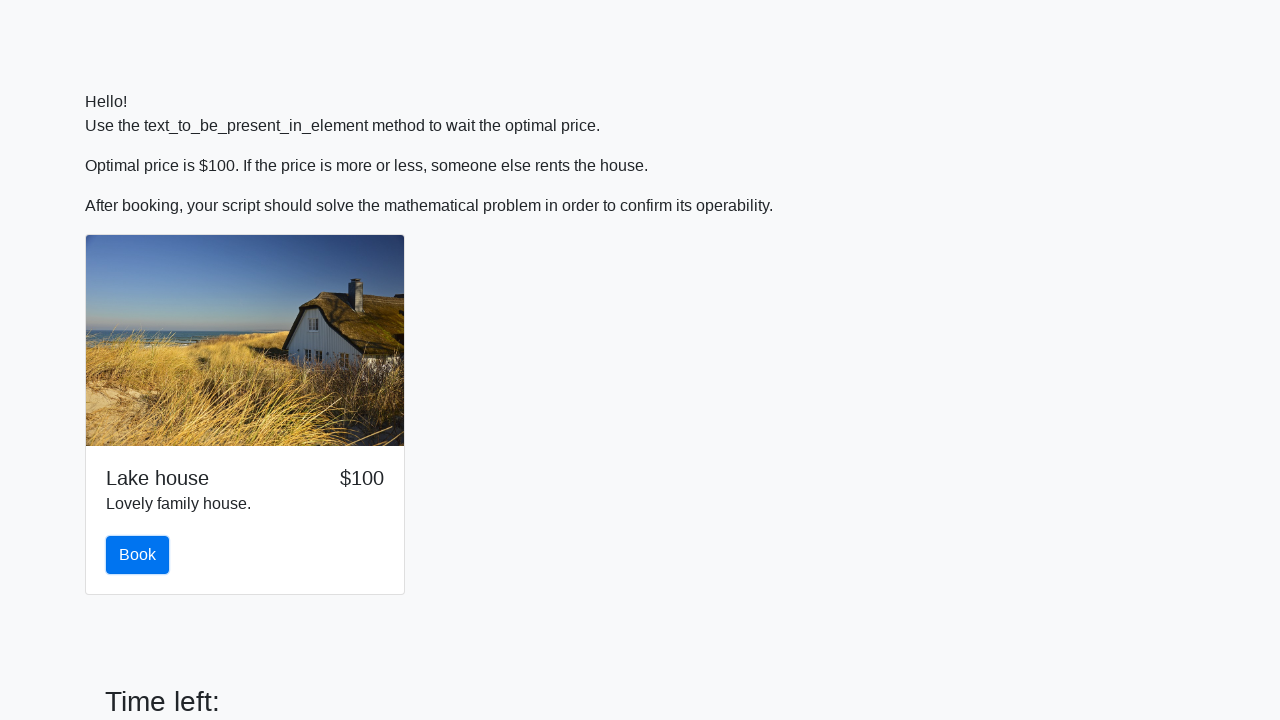

Retrieved the input value for calculation
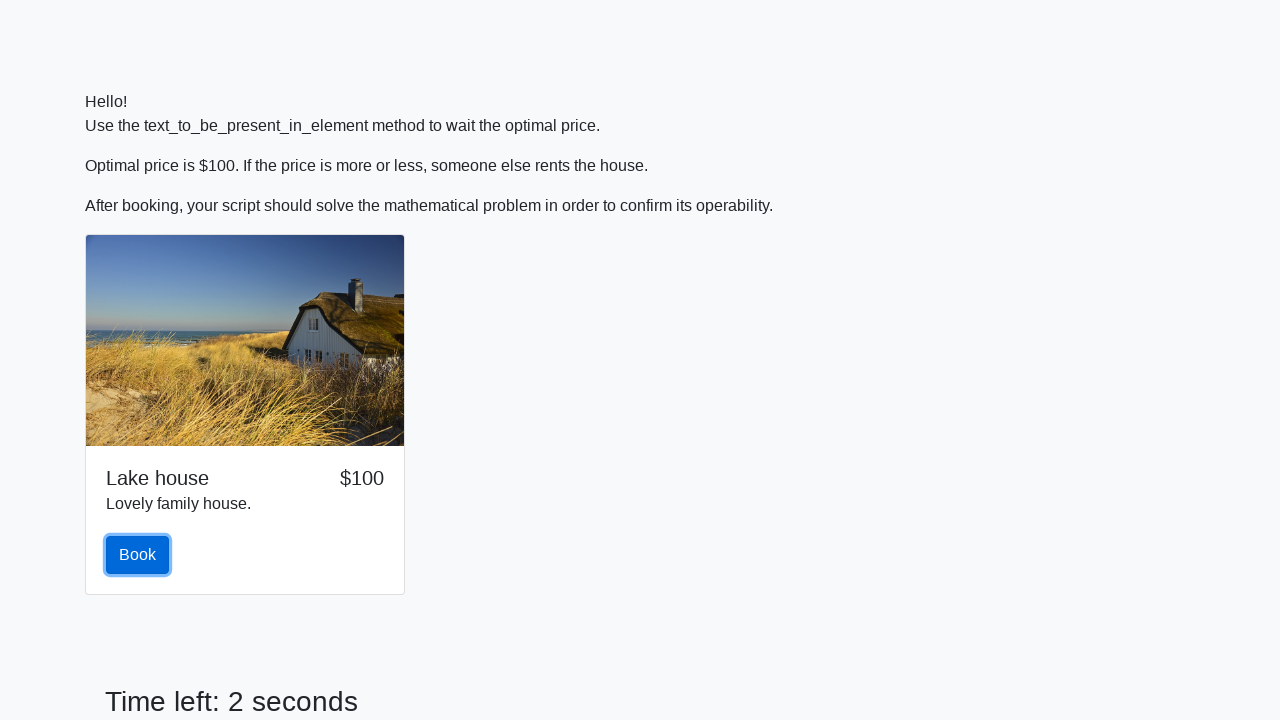

Calculated the mathematical result
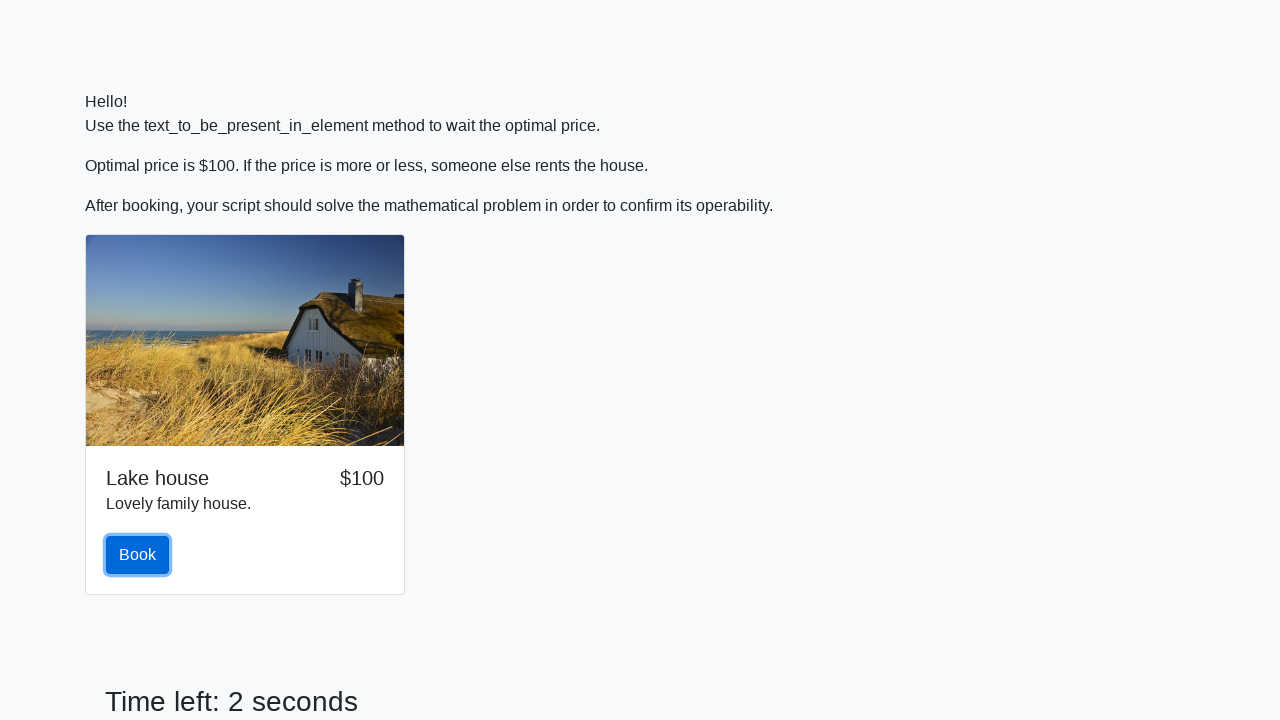

Filled the answer field with the calculated result on #answer
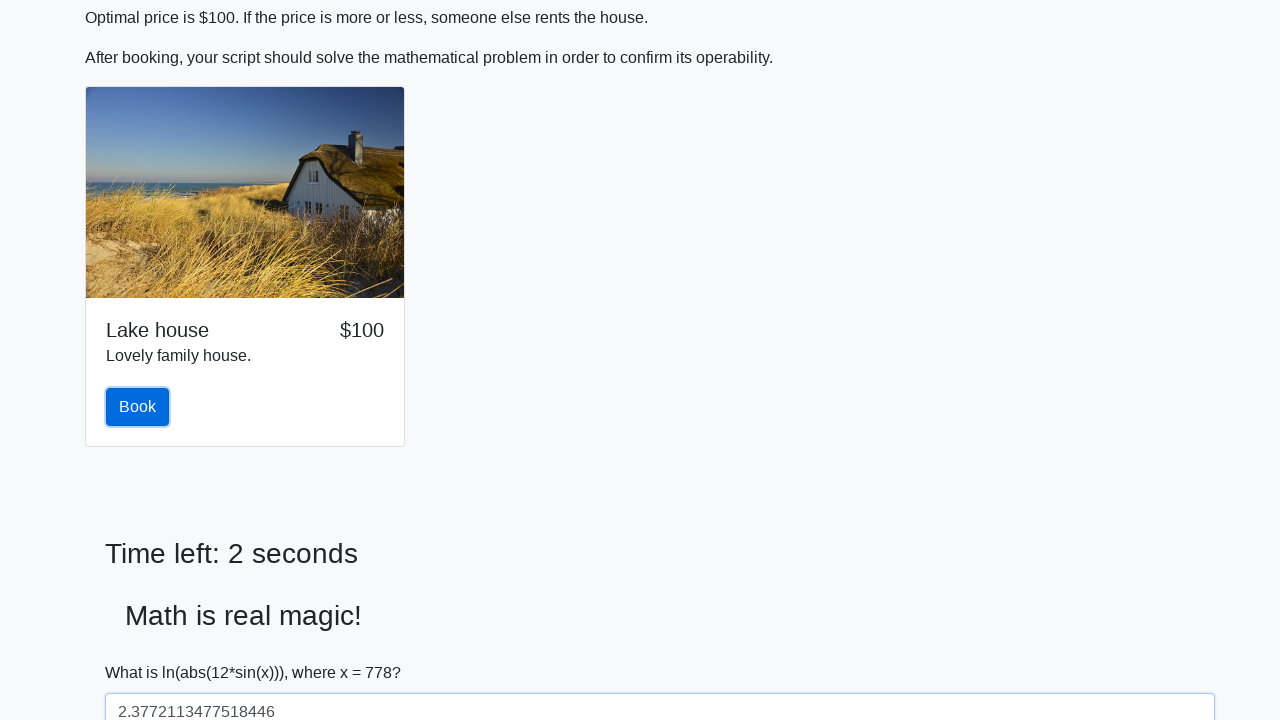

Clicked the solve button to submit the answer at (143, 651) on #solve
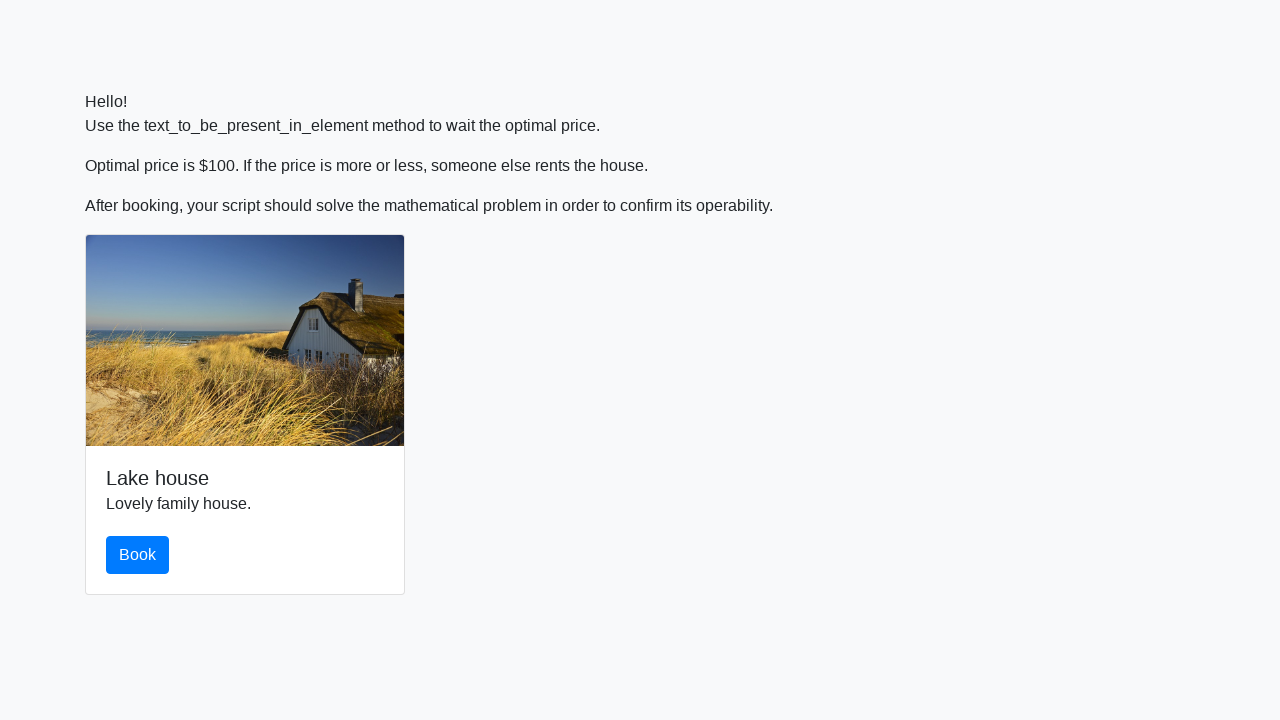

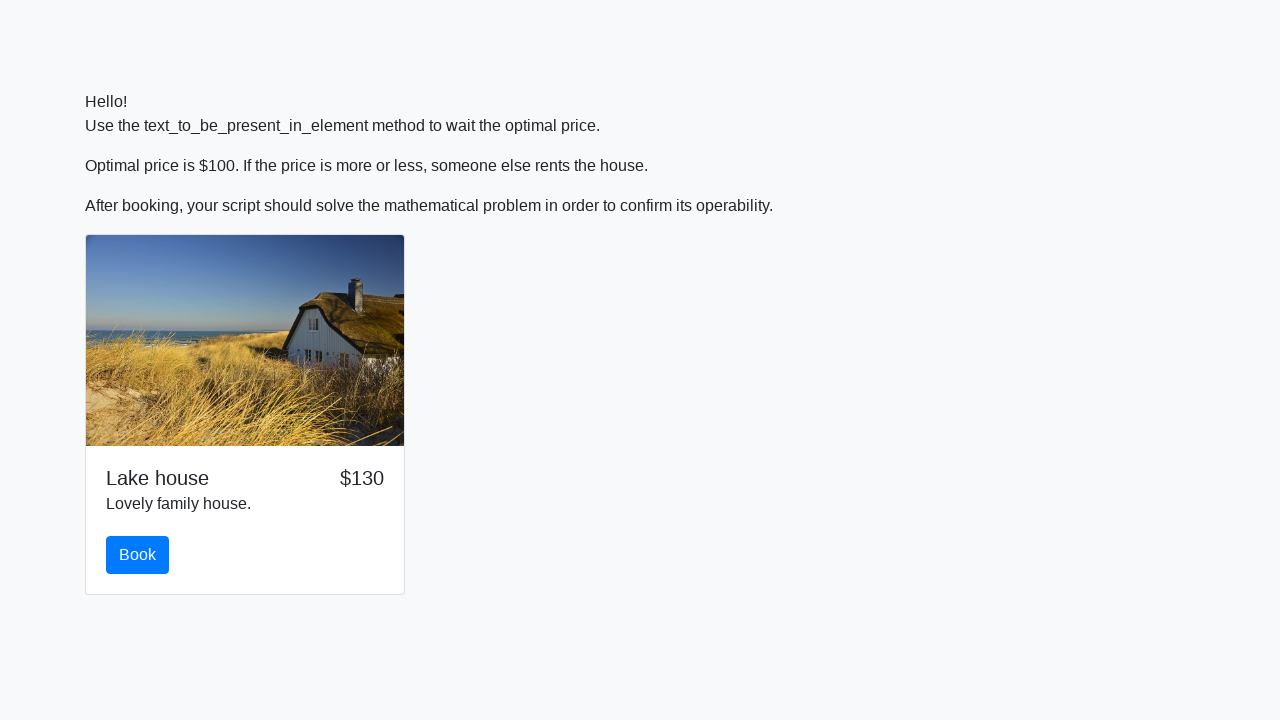